Tests a text box form by filling in user name, email, current address, and permanent address fields, then submitting the form

Starting URL: https://demoqa.com/text-box

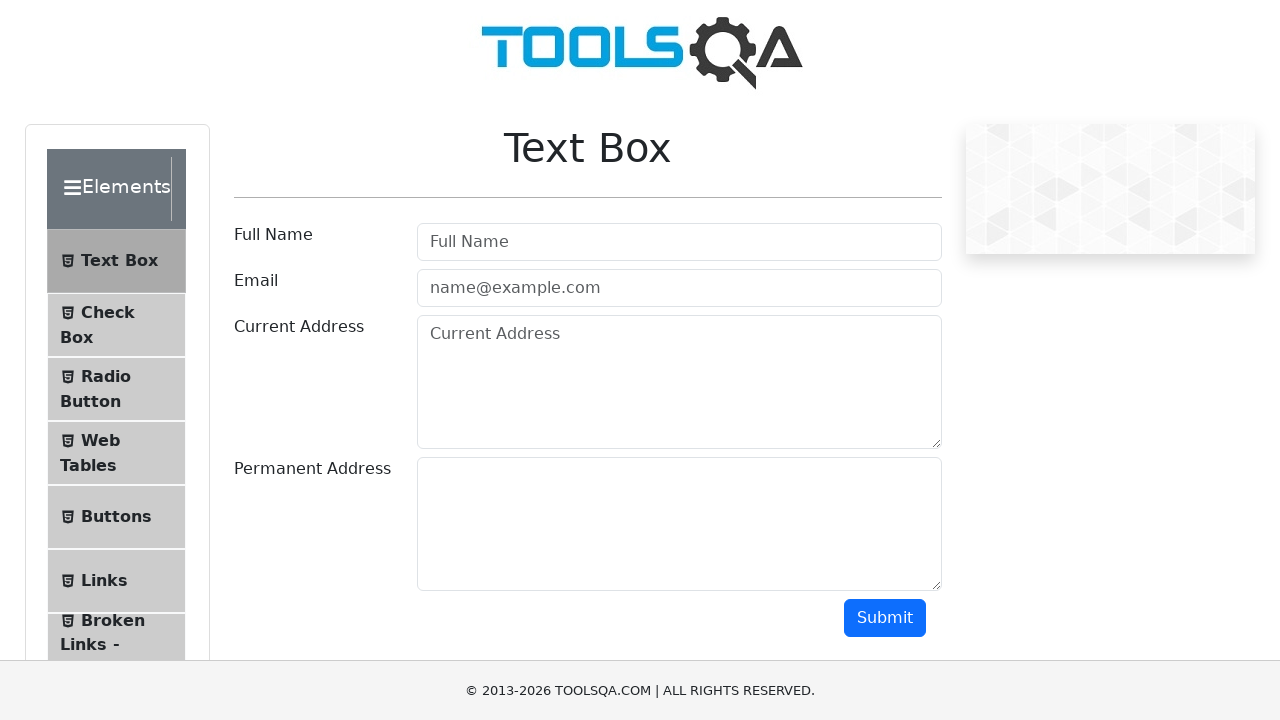

Filled user name field with 'Kalai Selvi' on #userName
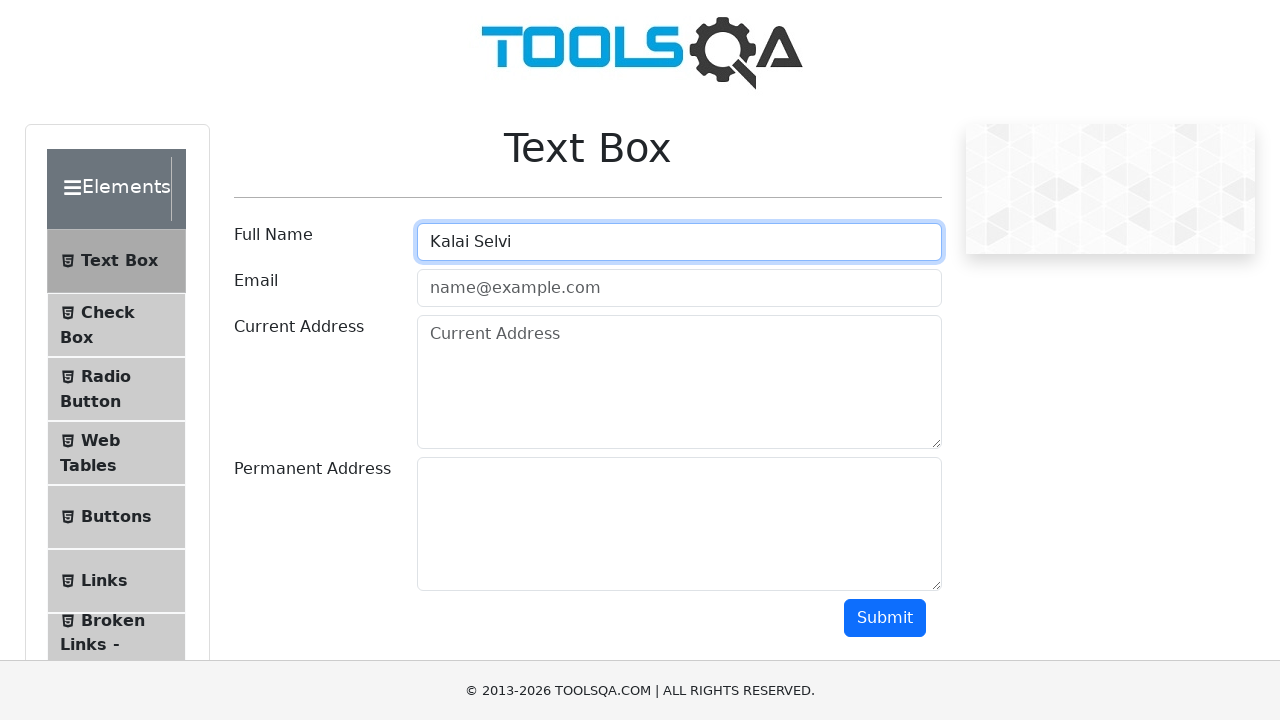

Filled user email field with 'KalaiSelvi@example.com' on #userEmail
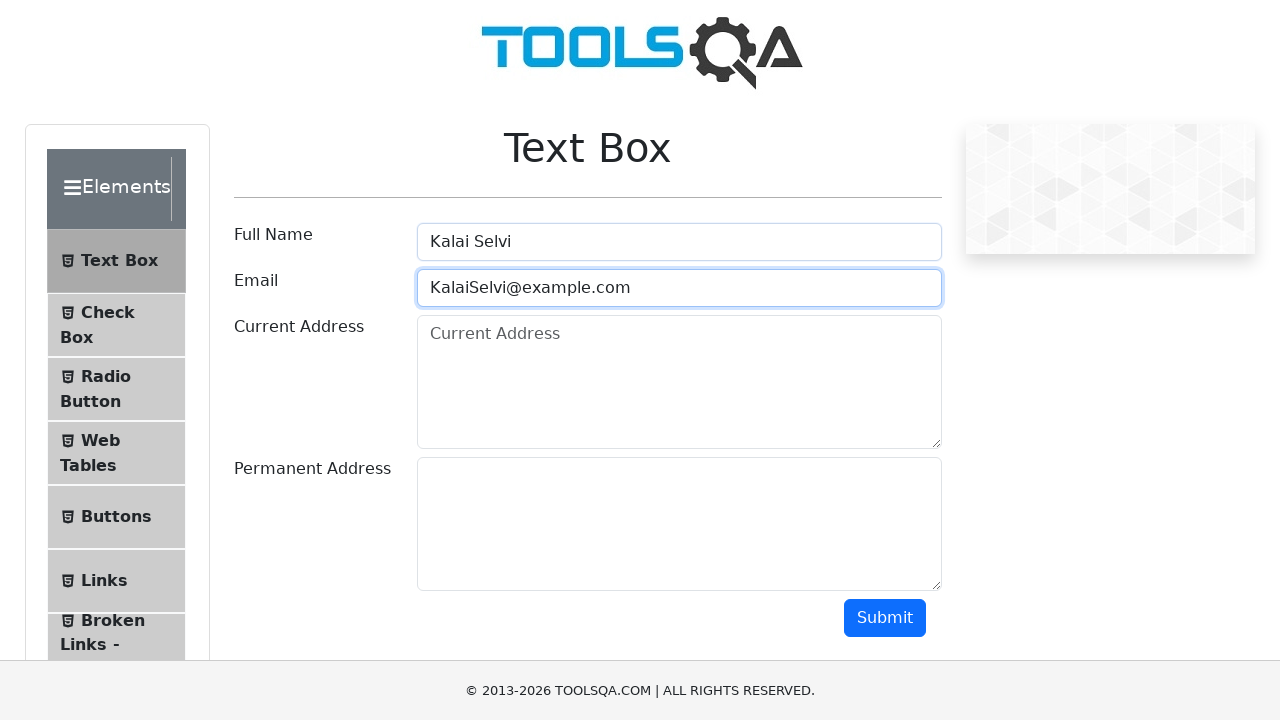

Filled current address field with '1234 Temporary Dr' on #currentAddress
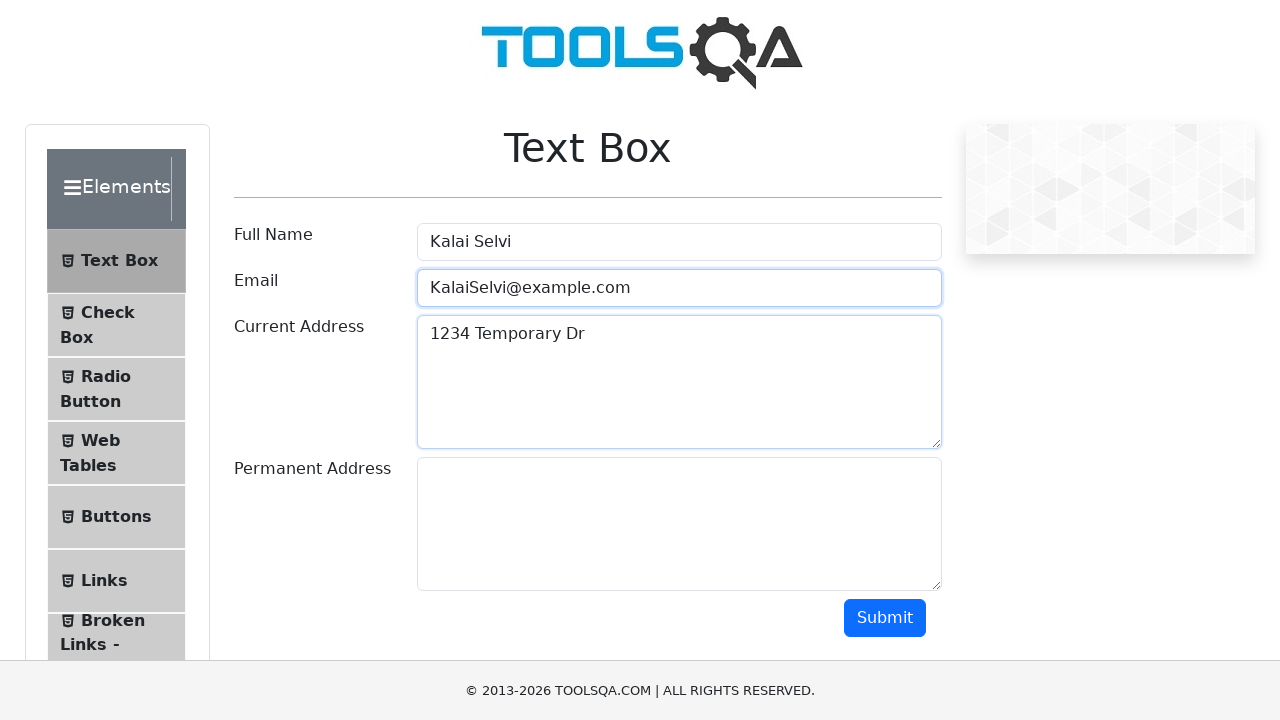

Filled permanent address field with '5678 Non-Temporary Dr' on #permanentAddress
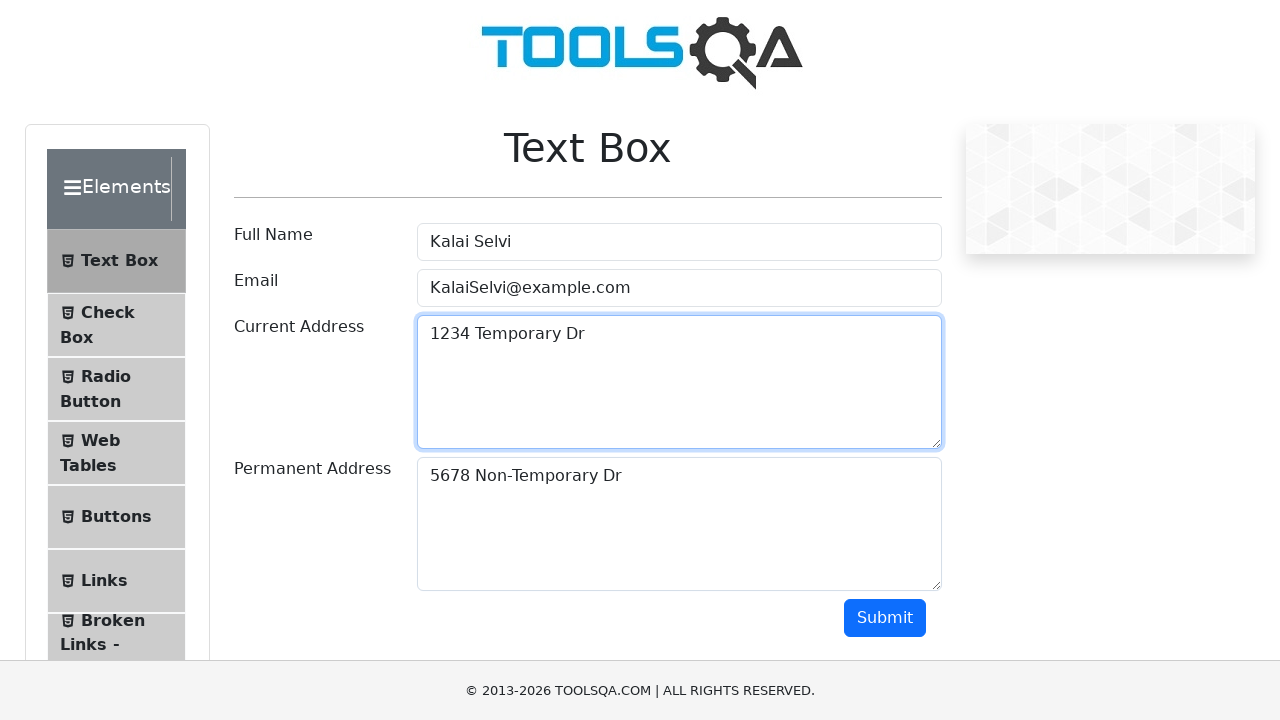

Clicked submit button to submit the text box form at (885, 618) on #submit
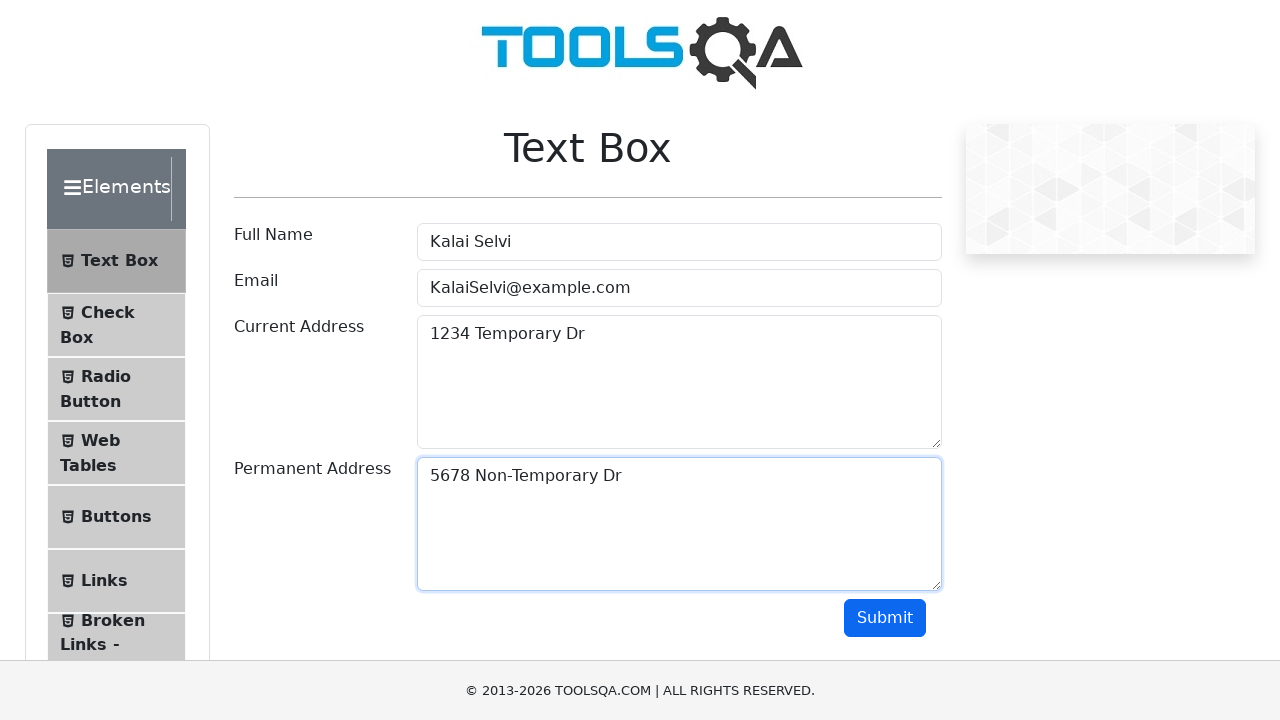

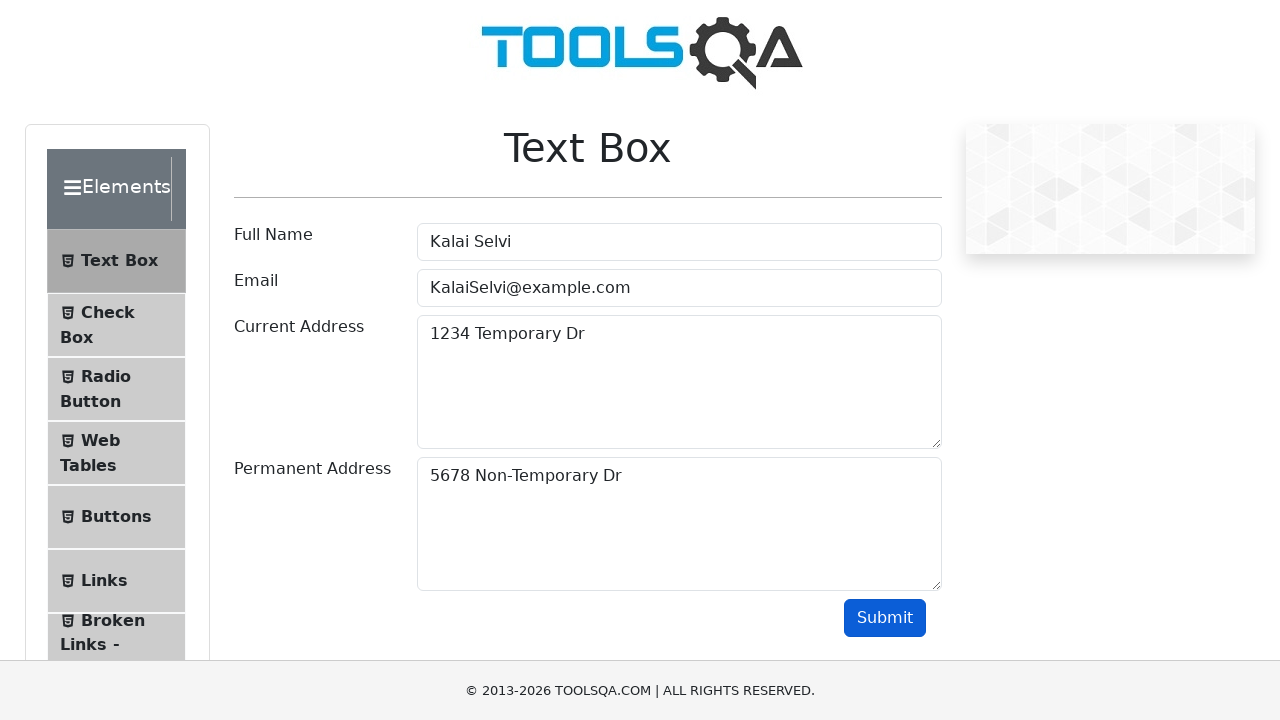